Tests that Playwright auto-dismisses a simple JavaScript alert by clicking the alert trigger button

Starting URL: https://the-internet.herokuapp.com/javascript_alerts

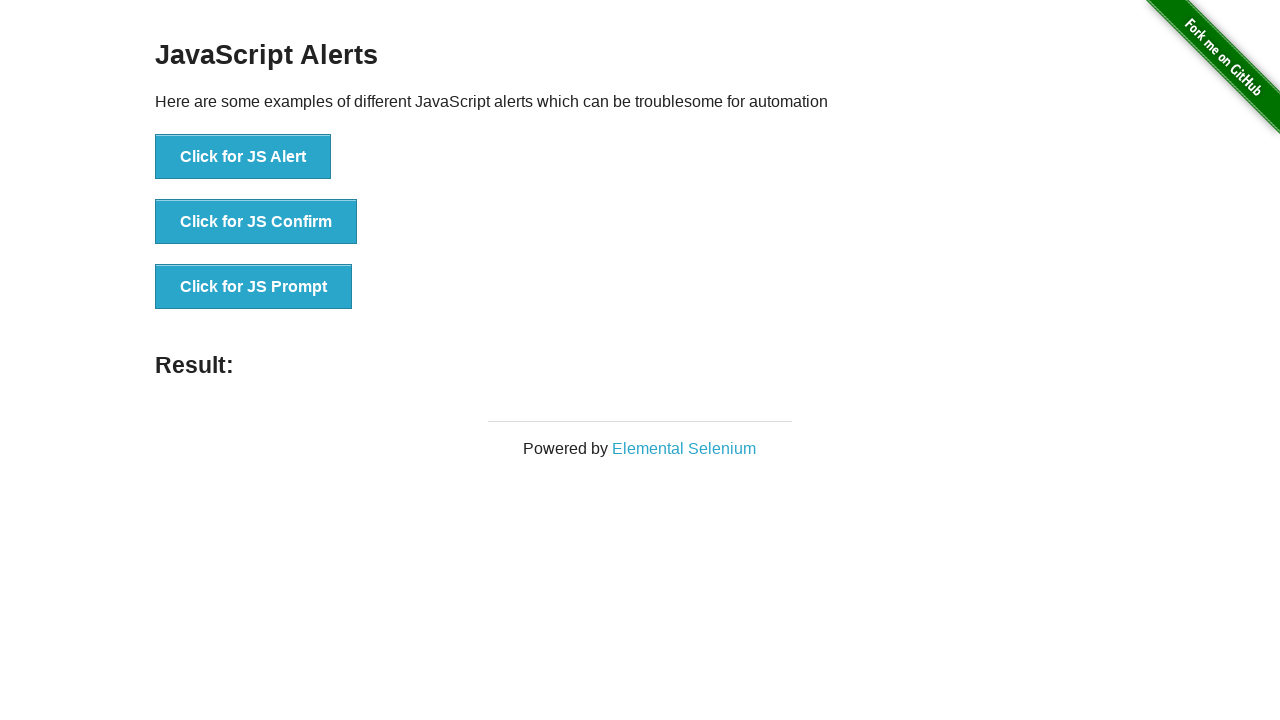

Navigated to JavaScript alerts test page
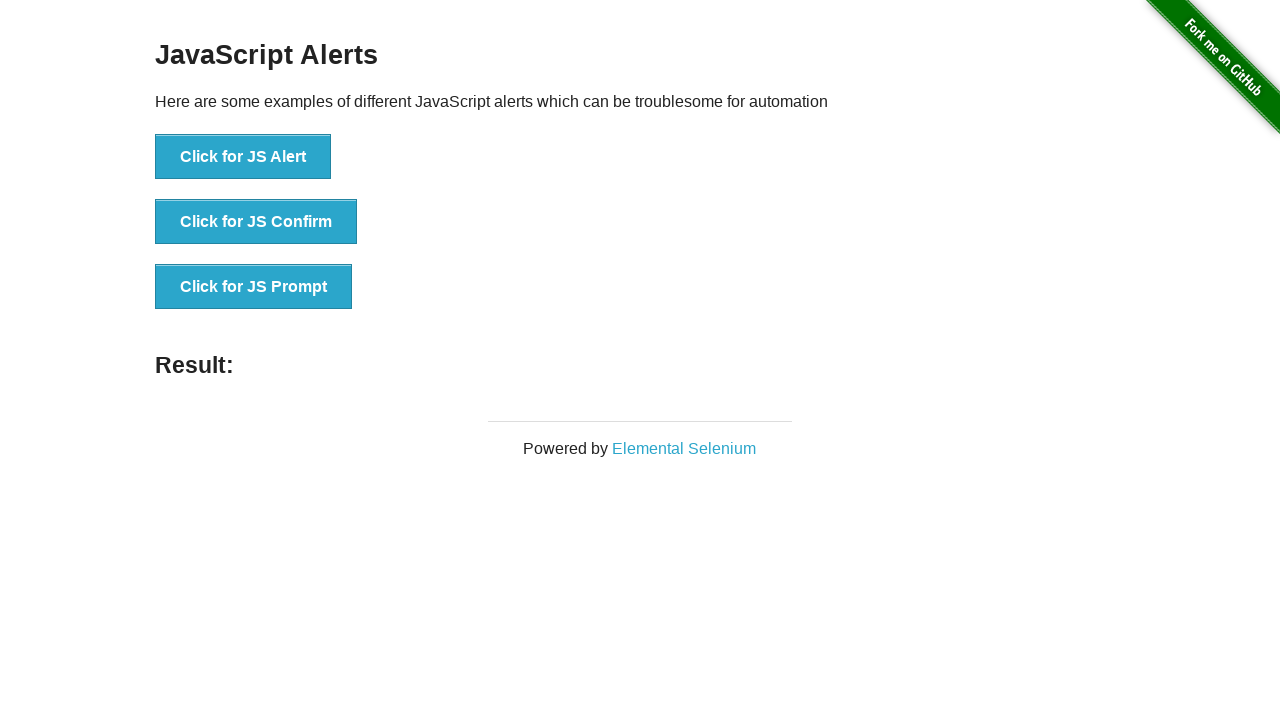

Clicked button to trigger simple JavaScript alert at (243, 157) on [onclick="jsAlert()"]
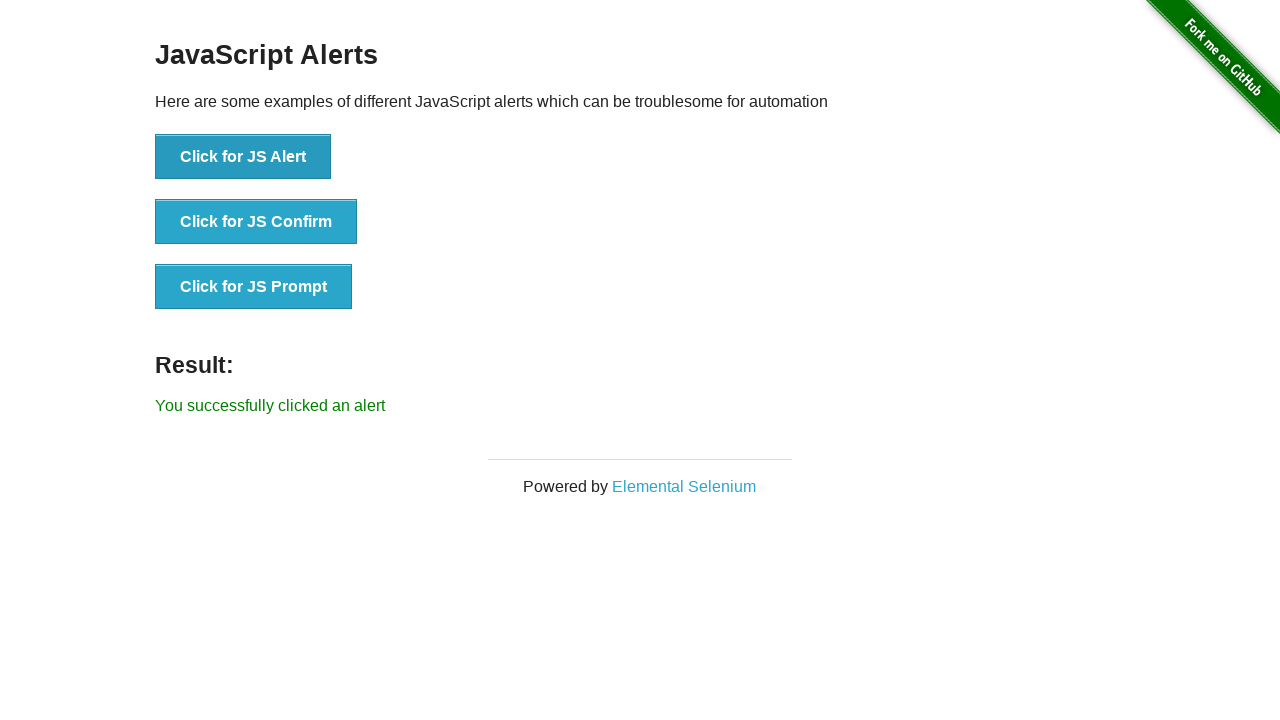

Waited for UI updates after alert auto-dismiss
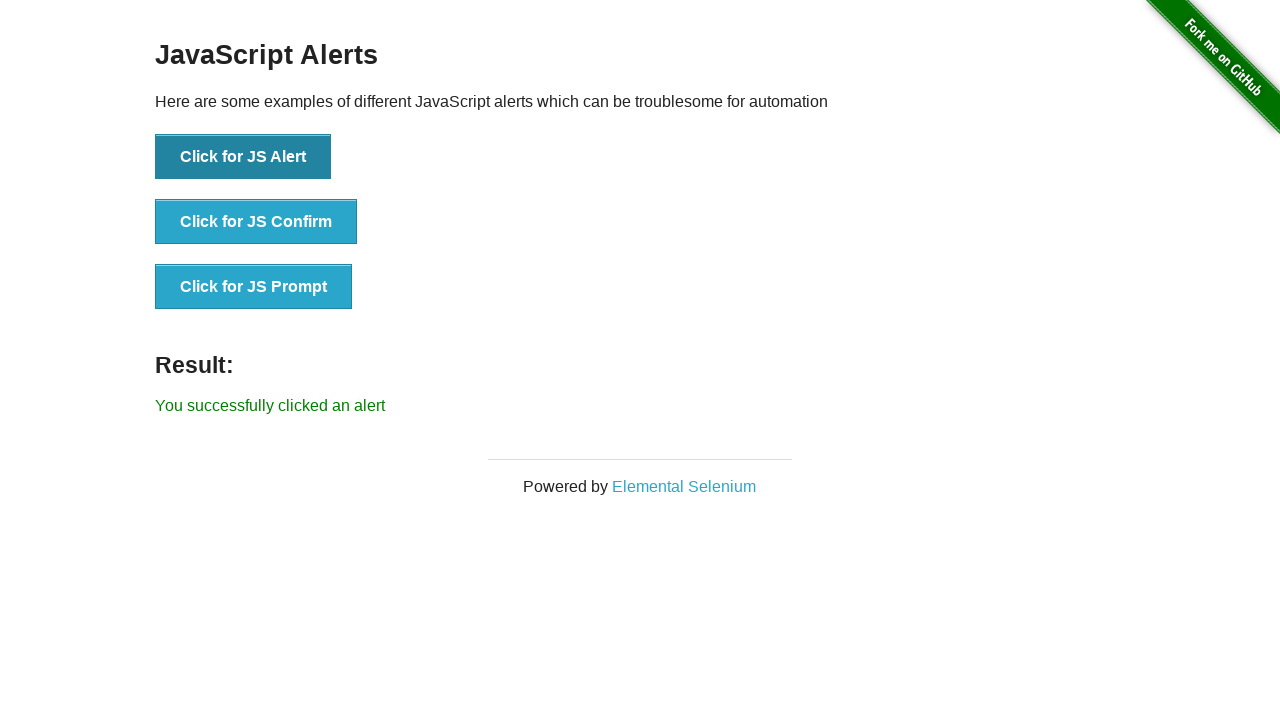

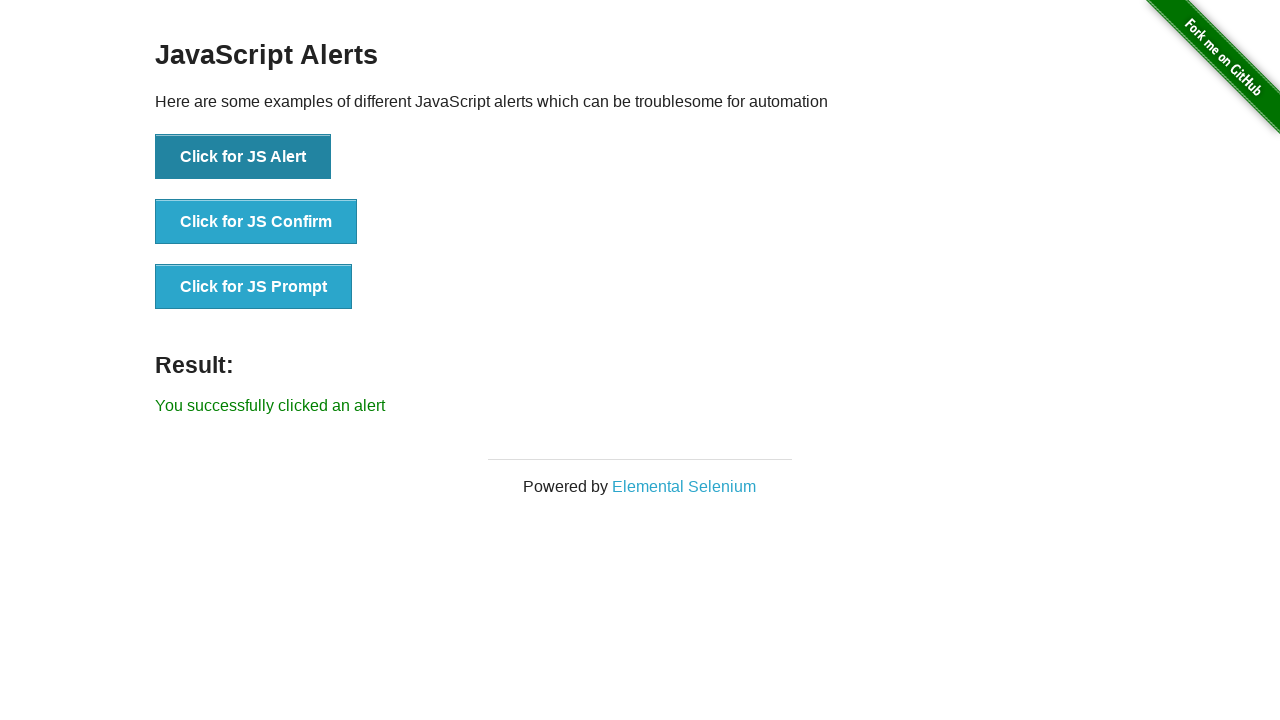